Tests flight search functionality by selecting departure and arrival cities from dropdowns and submitting the search form

Starting URL: https://blazedemo.com/

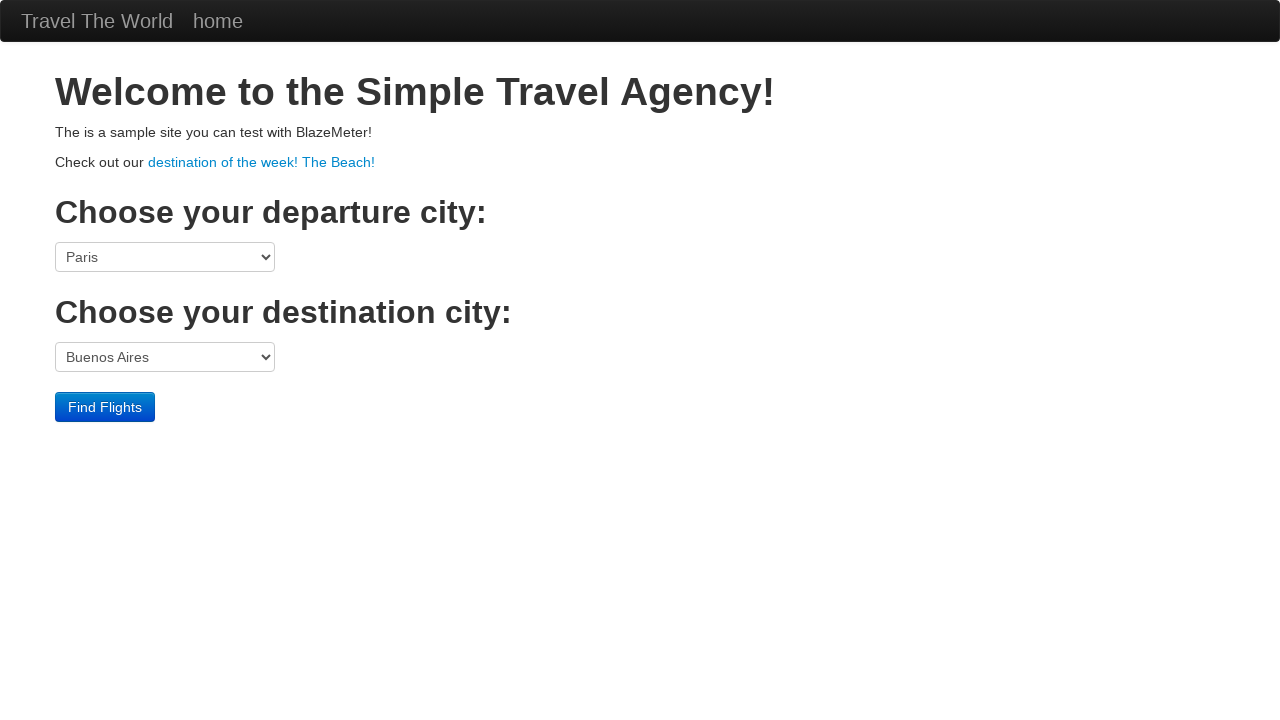

Selected Paris as departure city from dropdown on select[name='fromPort']
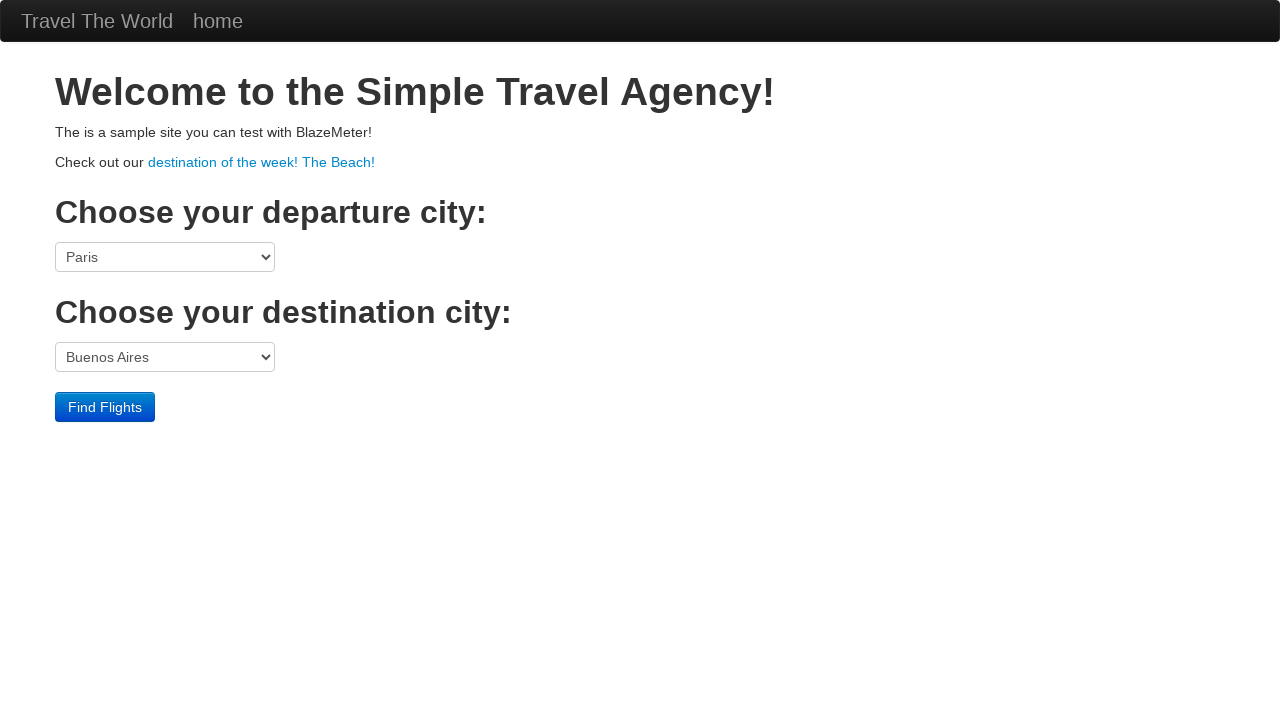

Selected Rome as destination city from dropdown on select[name='toPort']
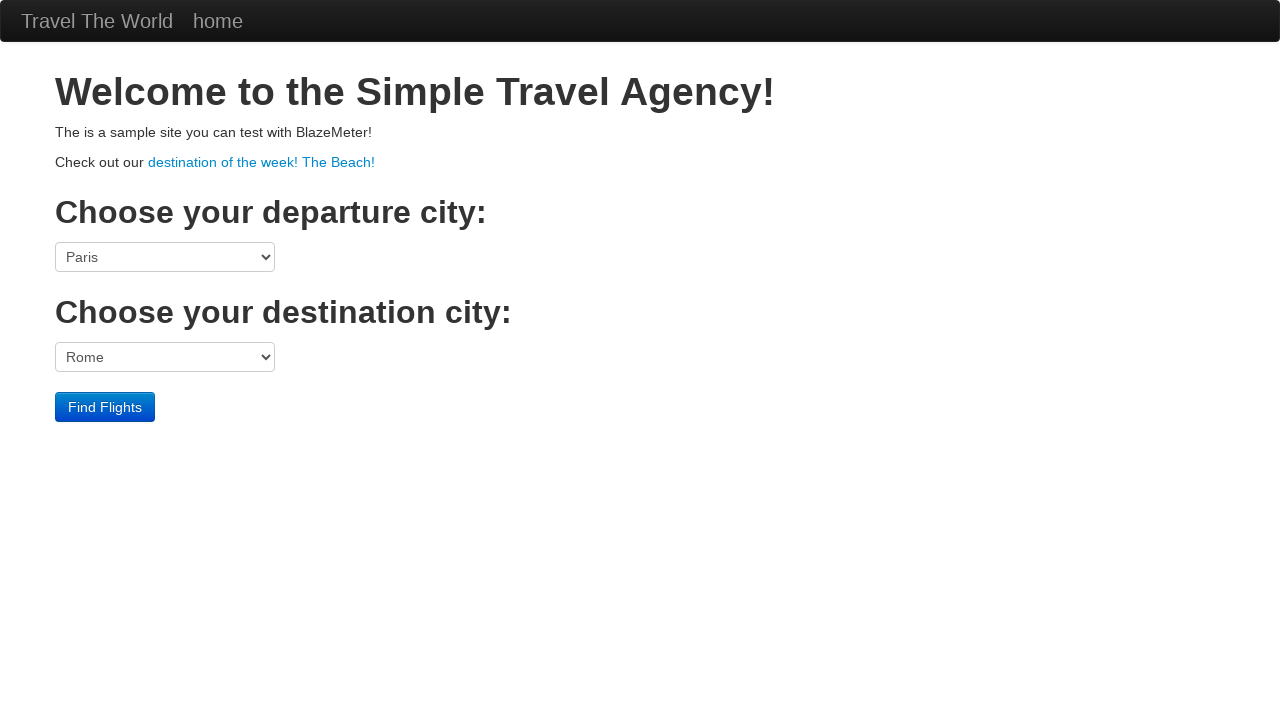

Clicked Find Flights button to submit search form at (105, 407) on input[type='submit']
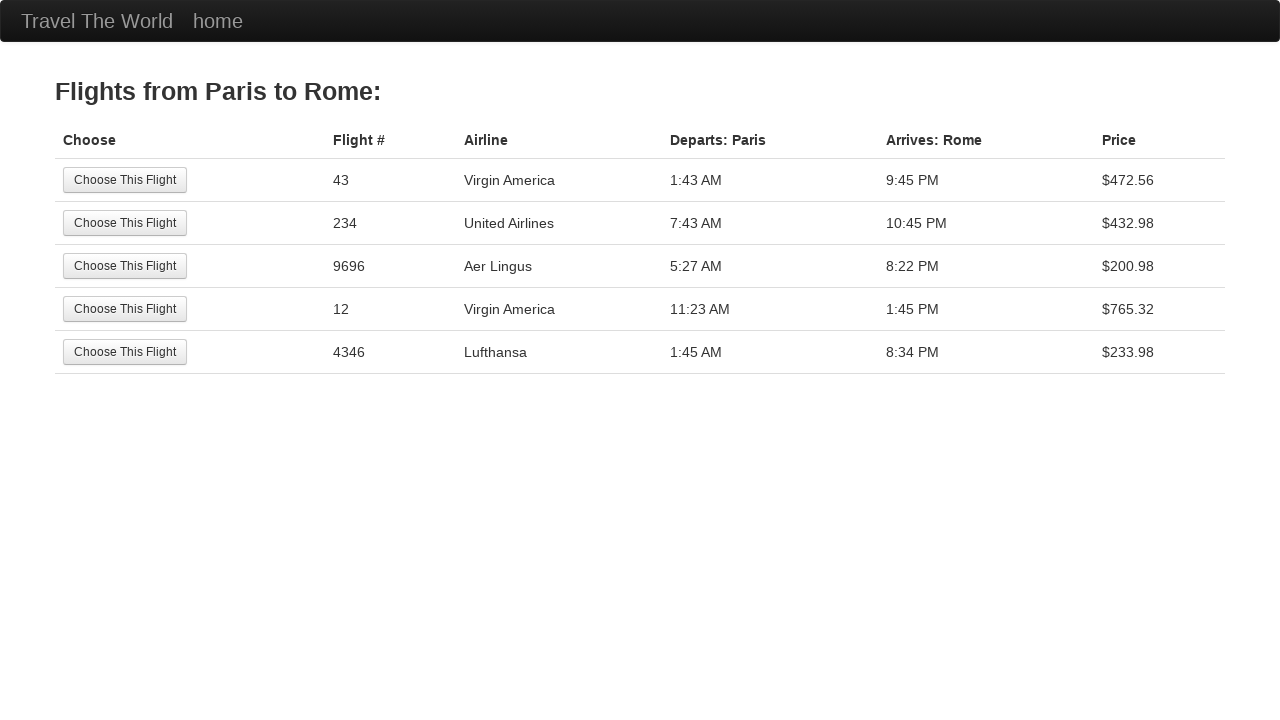

Flight search results table loaded successfully
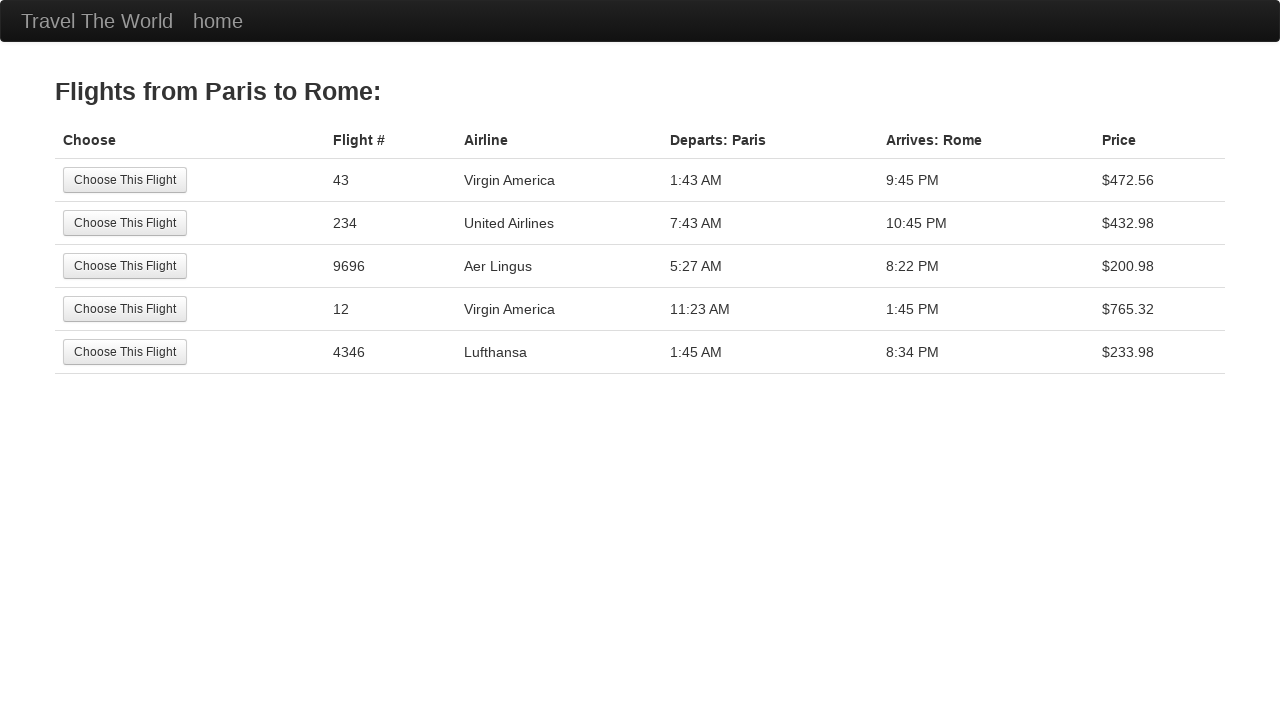

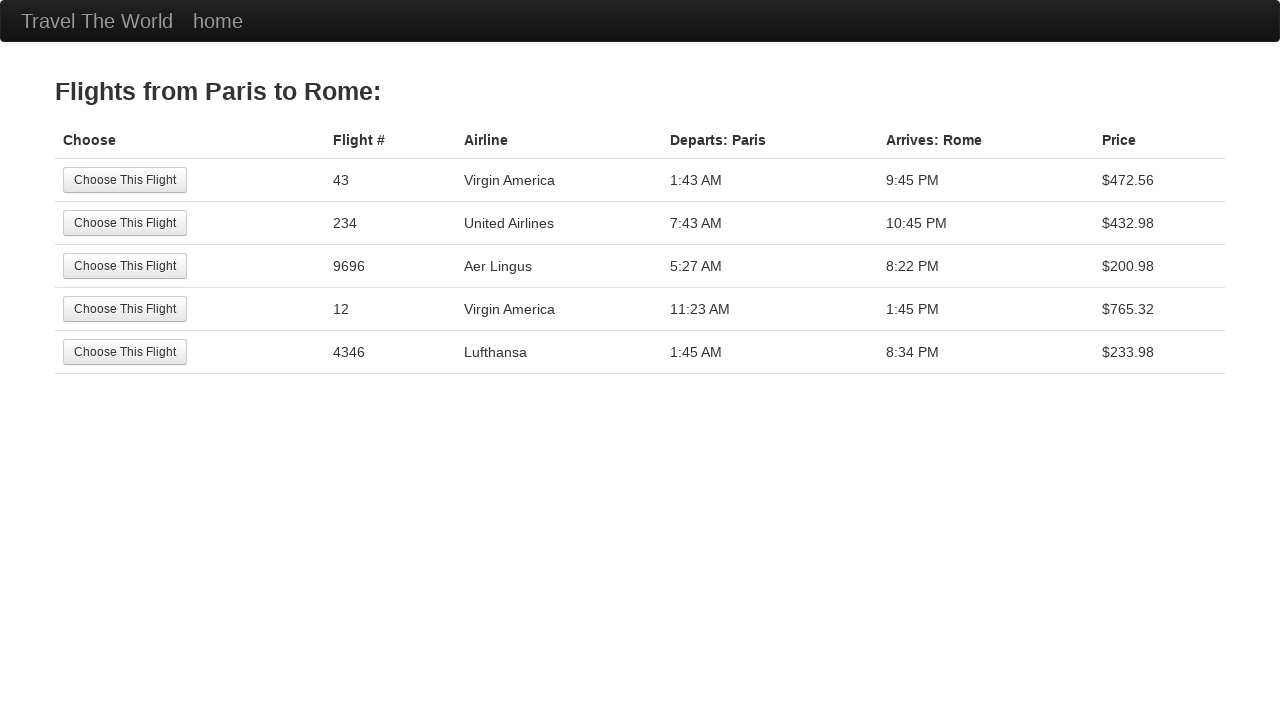